Tests the Contact Us form by navigating to the contact page, filling in name, email, subject, and message fields, uploading a file, and submitting the form

Starting URL: https://automationexercise.com

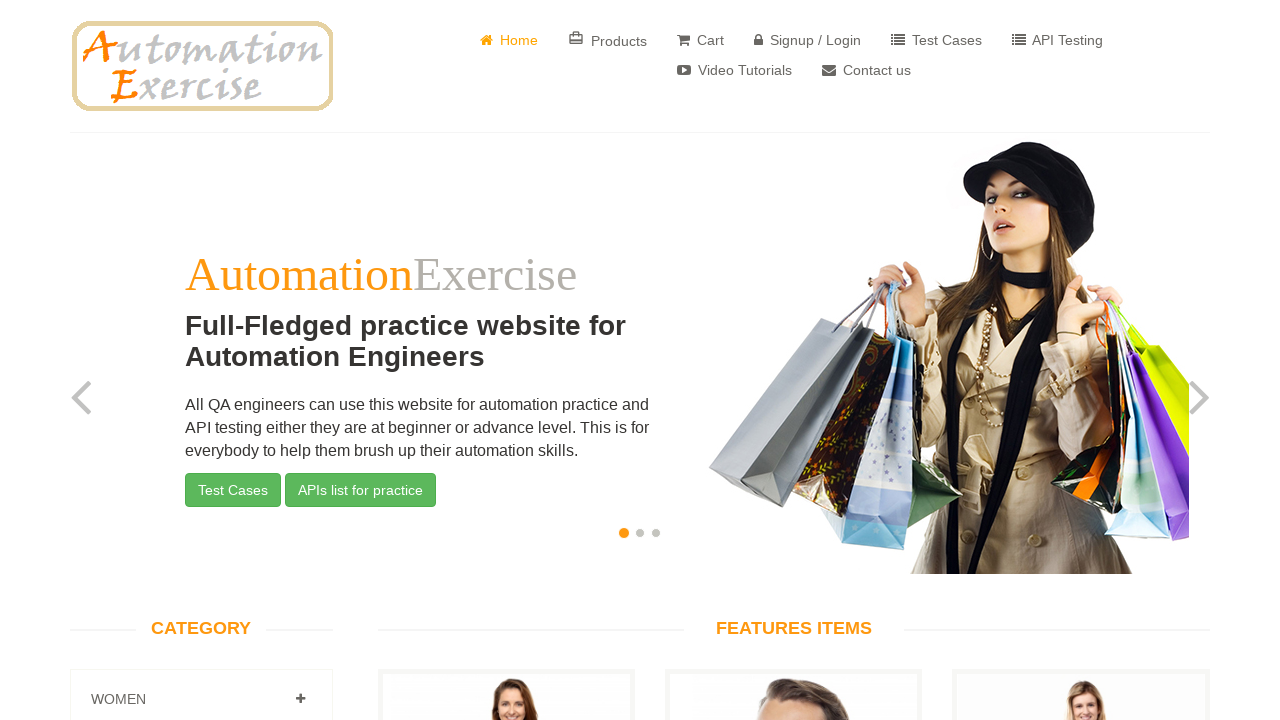

Home page body element loaded
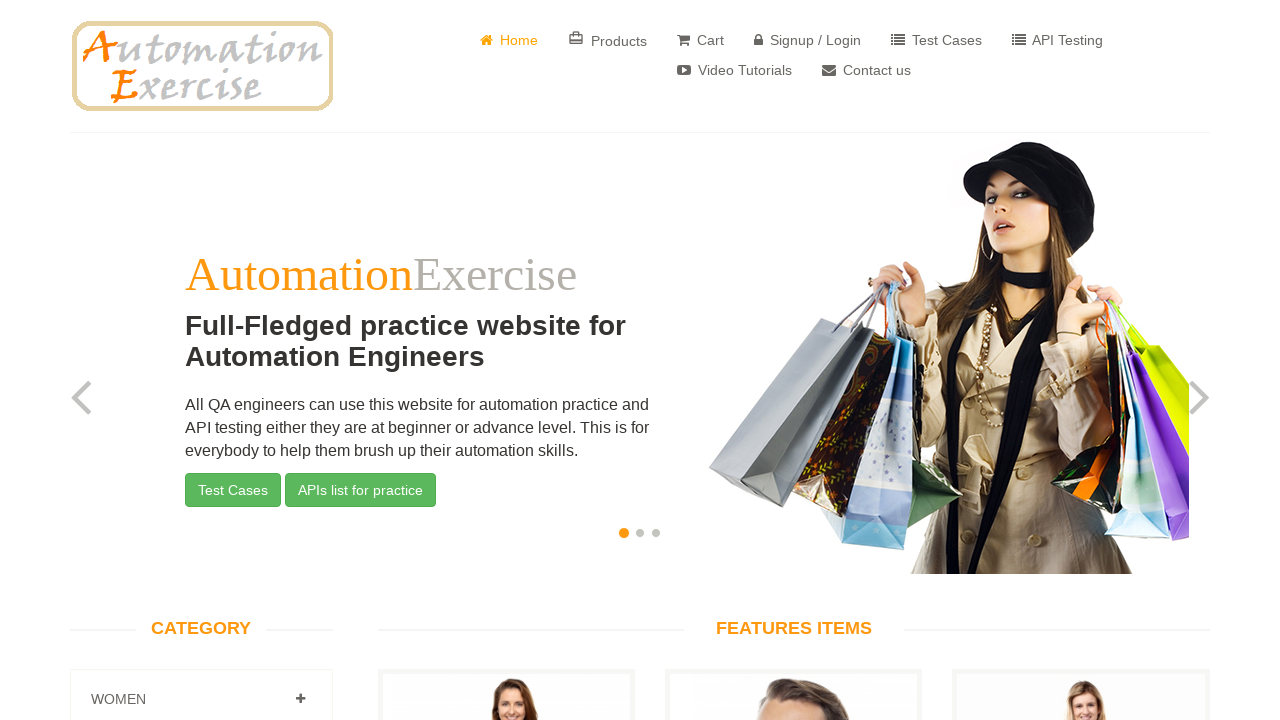

Clicked Contact Us button at (866, 70) on a[href='/contact_us']
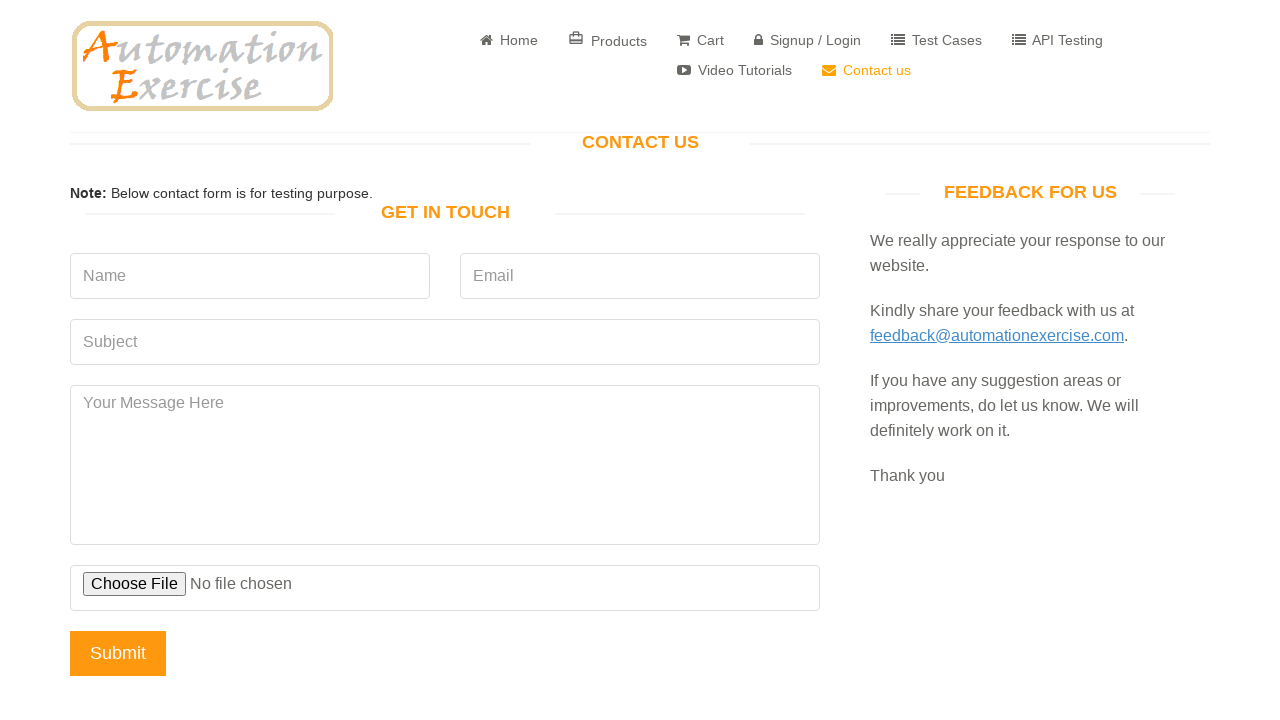

Contact Us page loaded with GET IN TOUCH heading visible
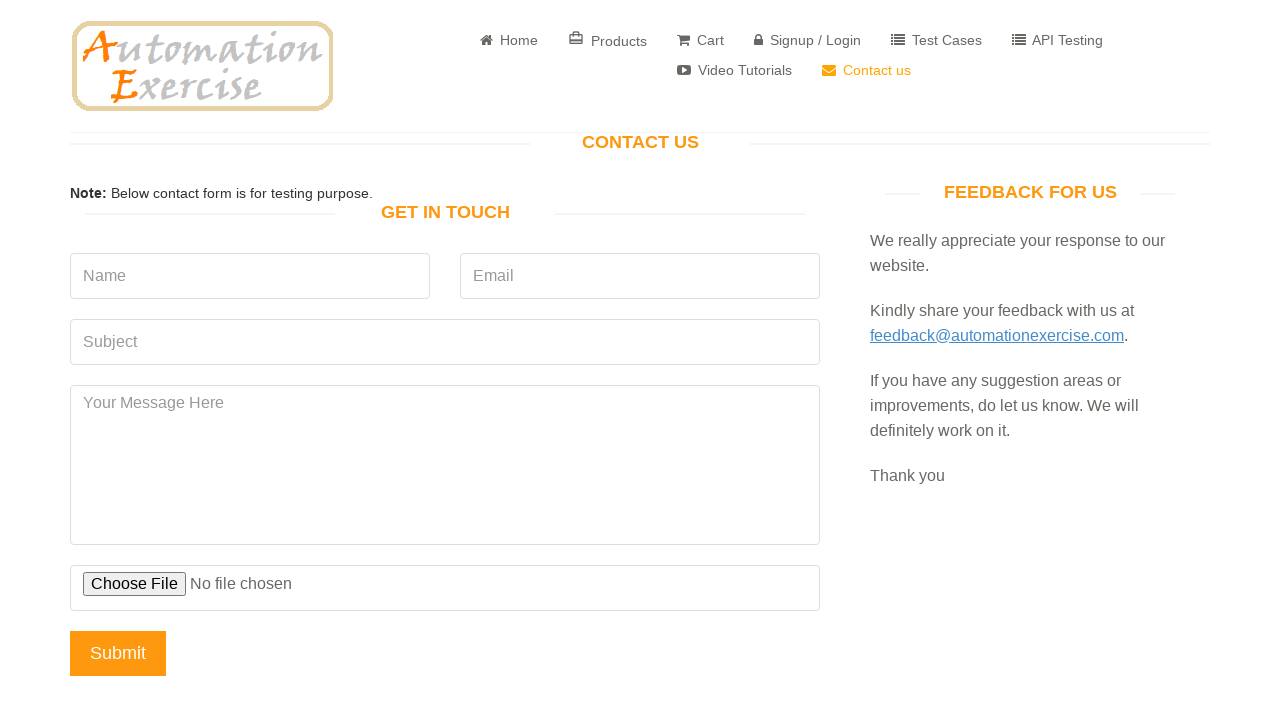

Filled name field with 'John Tester' on input[data-qa='name']
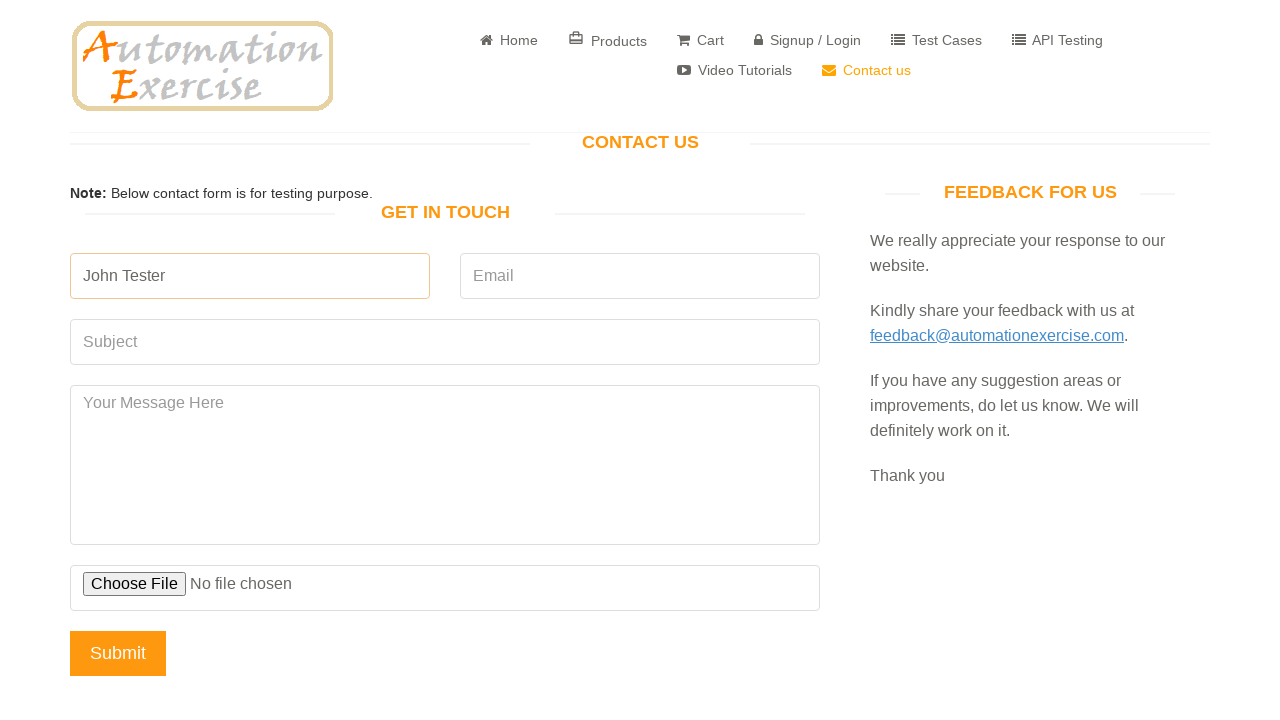

Filled email field with 'johntester@example.com' on input[data-qa='email']
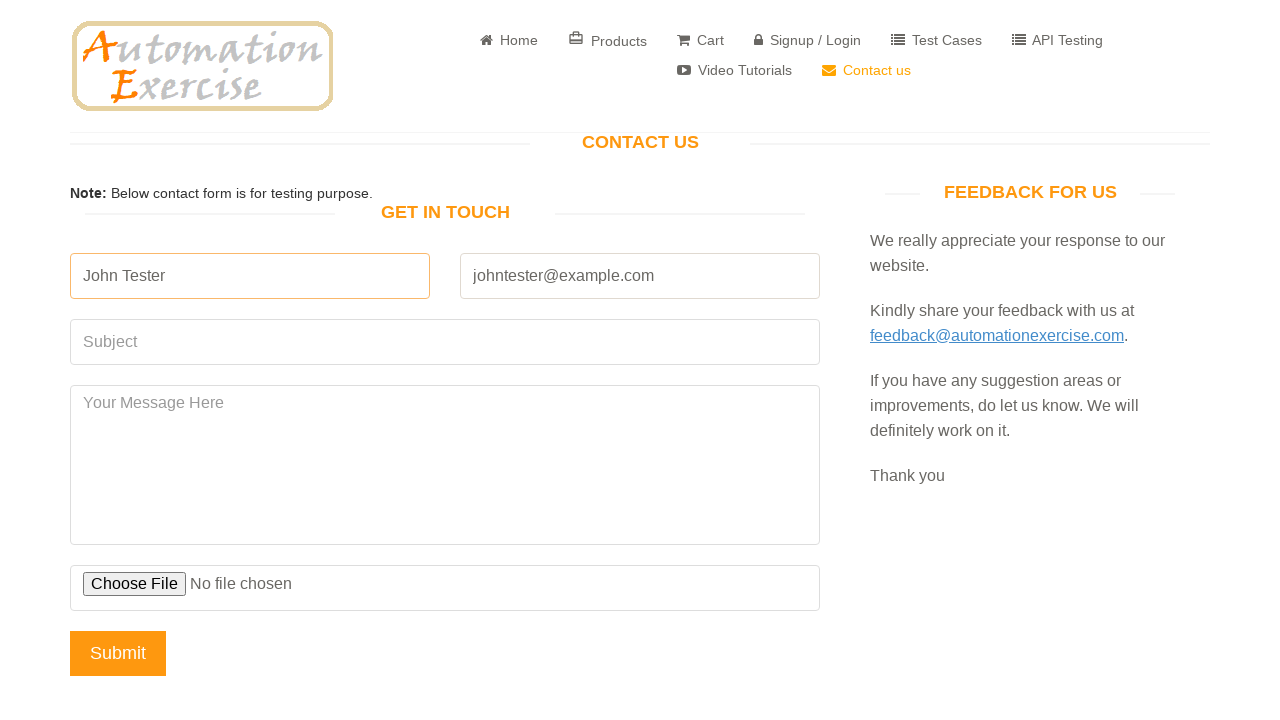

Filled subject field with 'Test Subject Inquiry' on input[data-qa='subject']
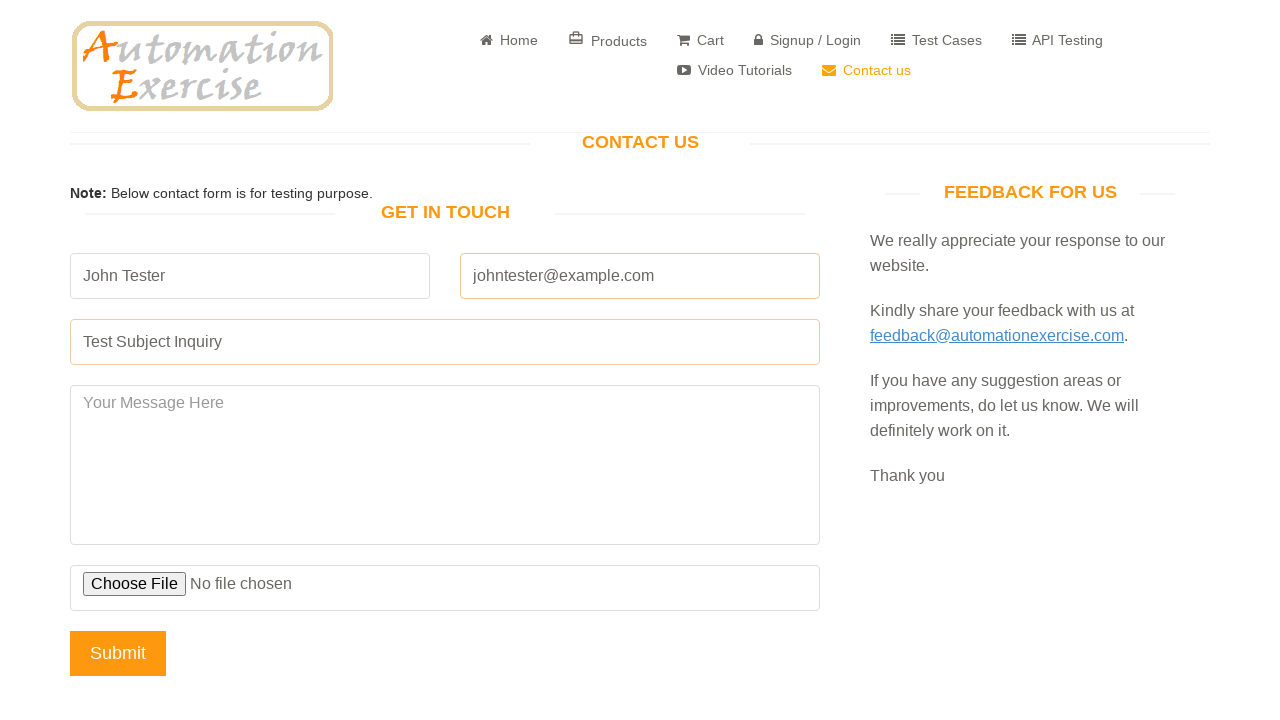

Filled message field with test message on textarea[data-qa='message']
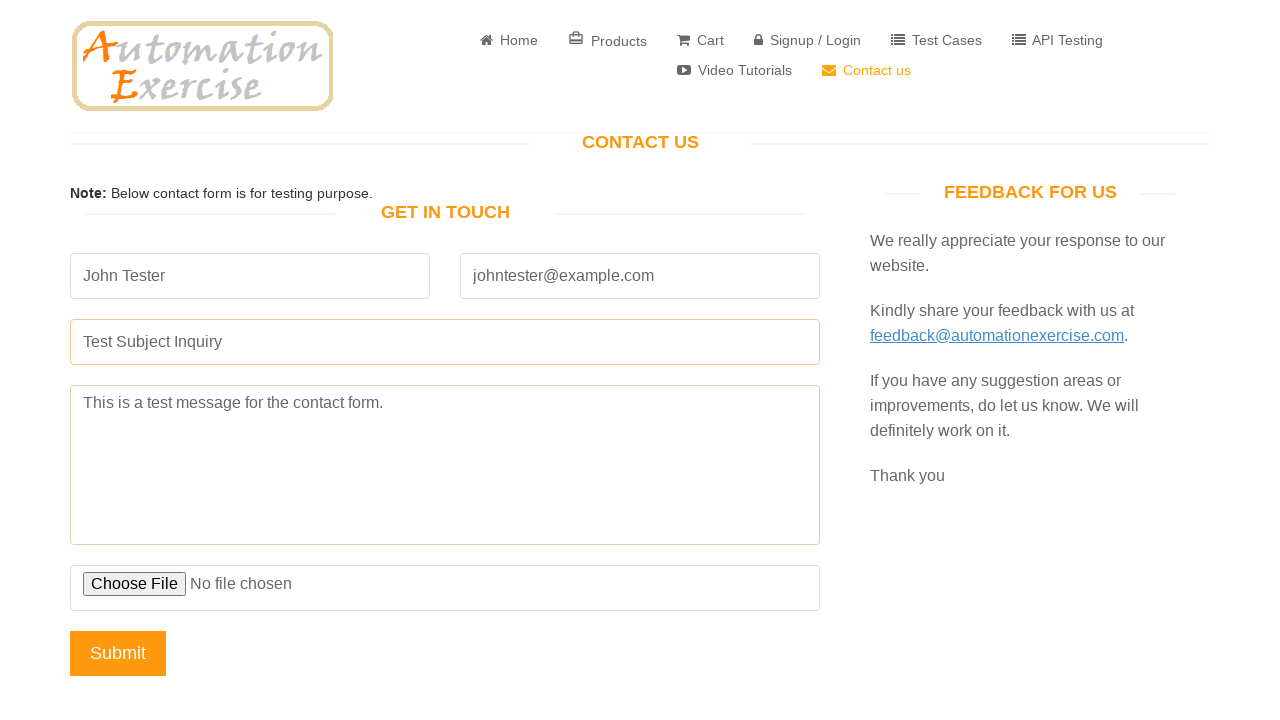

Attempted to upload file
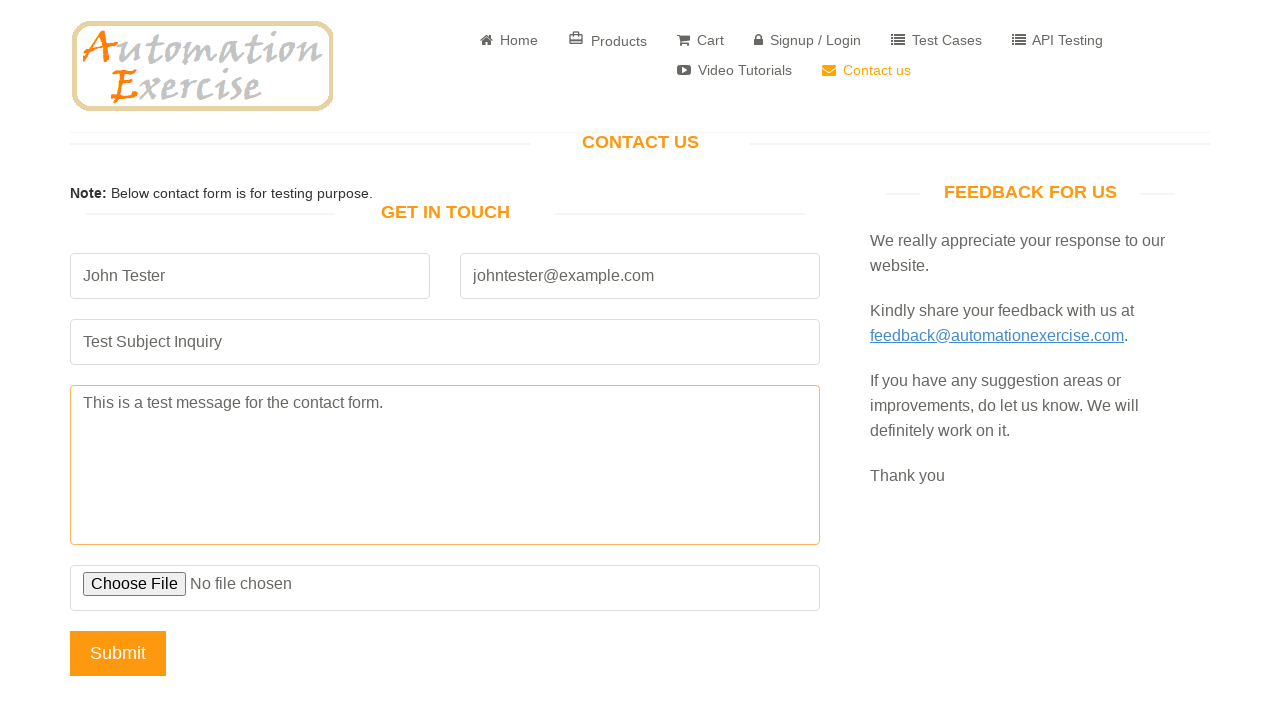

Clicked Submit button to submit Contact Us form at (118, 653) on input[data-qa='submit-button']
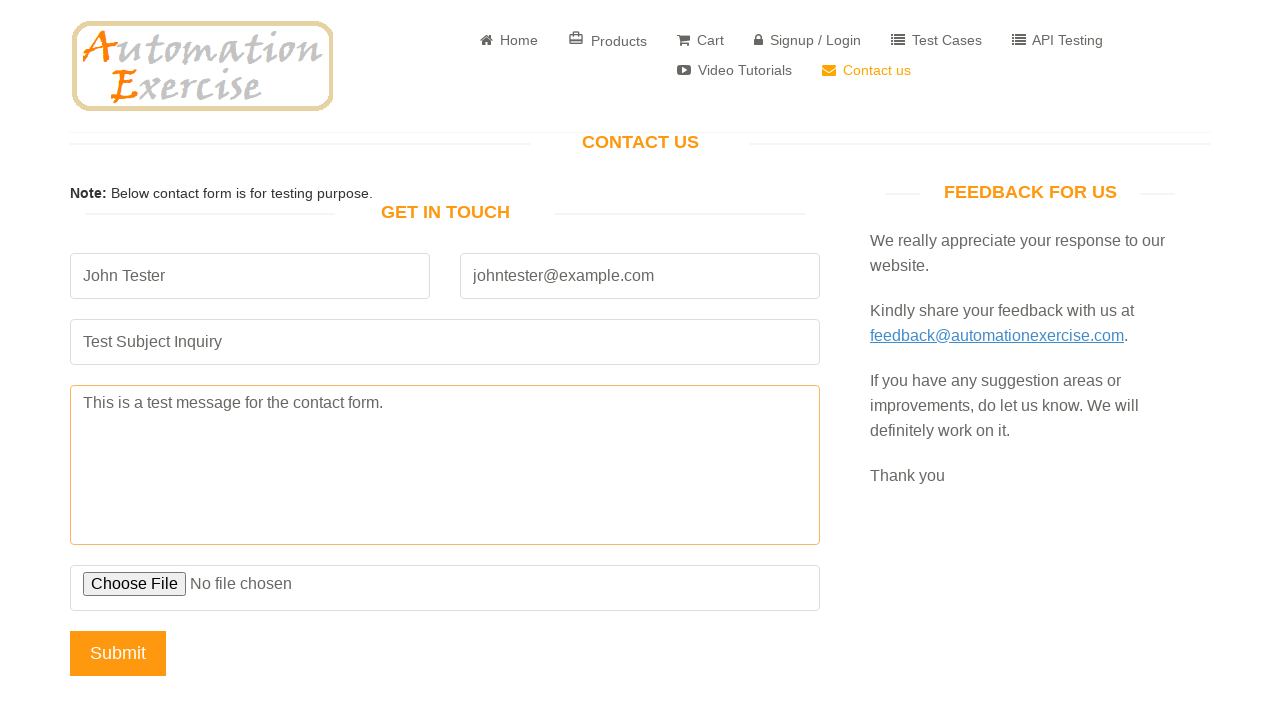

Alert dialog accepted
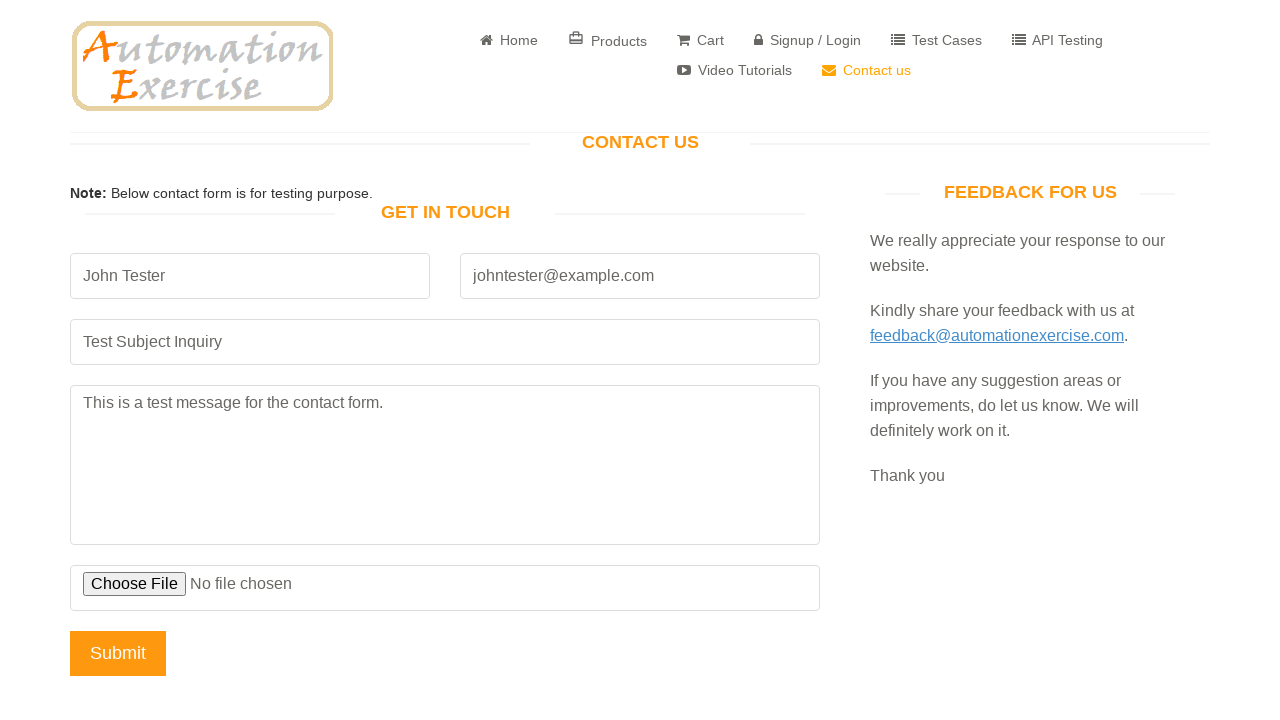

Clicked Home button to return to home page at (202, 66) on a[href='/']
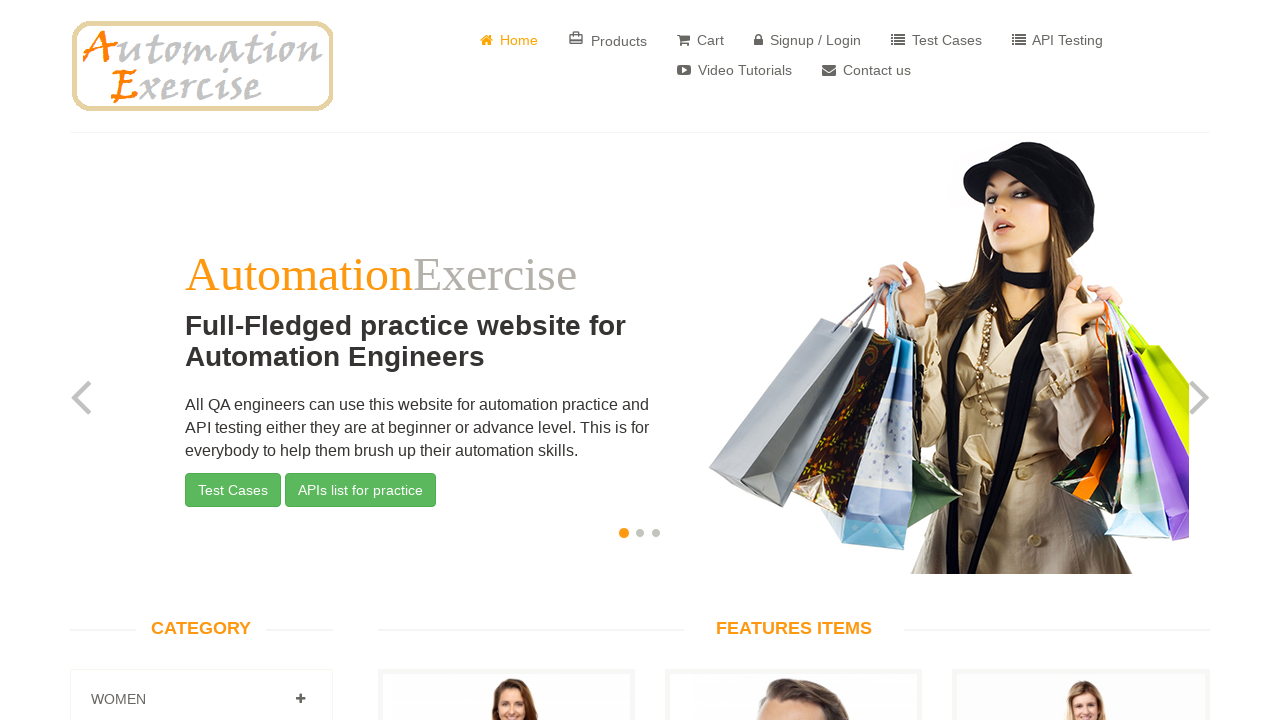

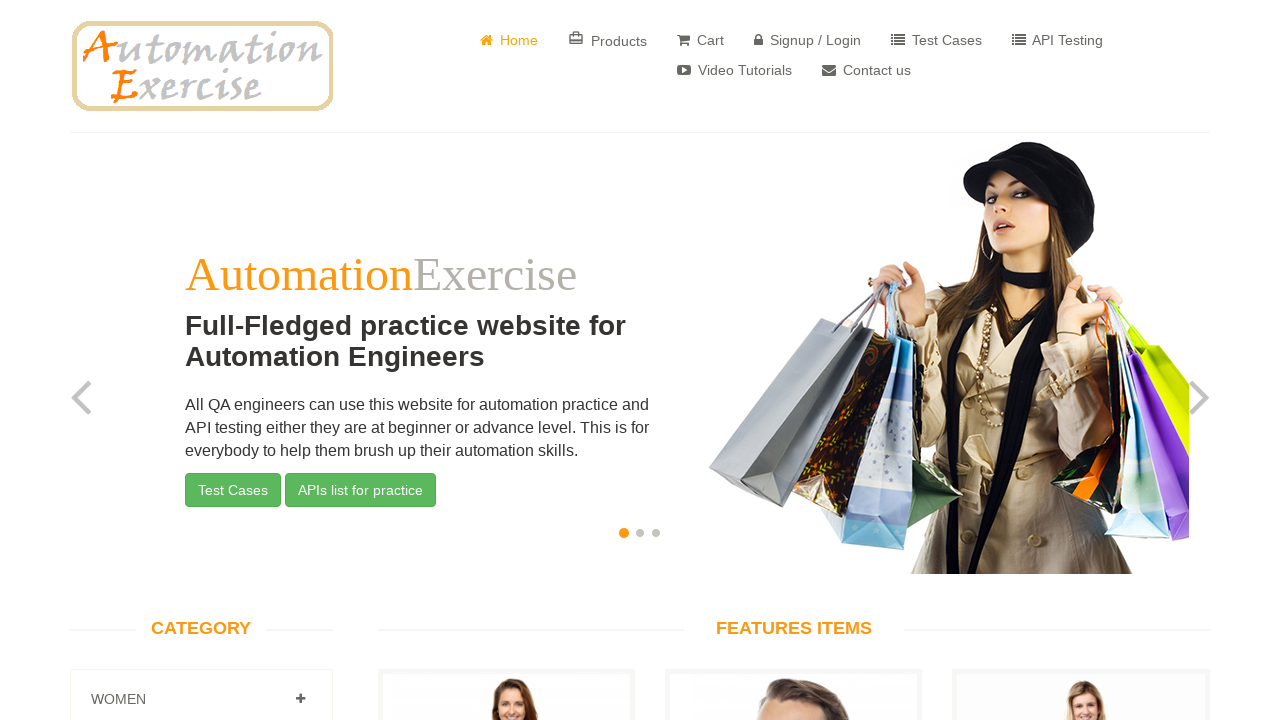